Tests multiple iframe interactions by switching between iframes and clicking elements in each

Starting URL: https://www.automationtesting.co.uk/iframes.html

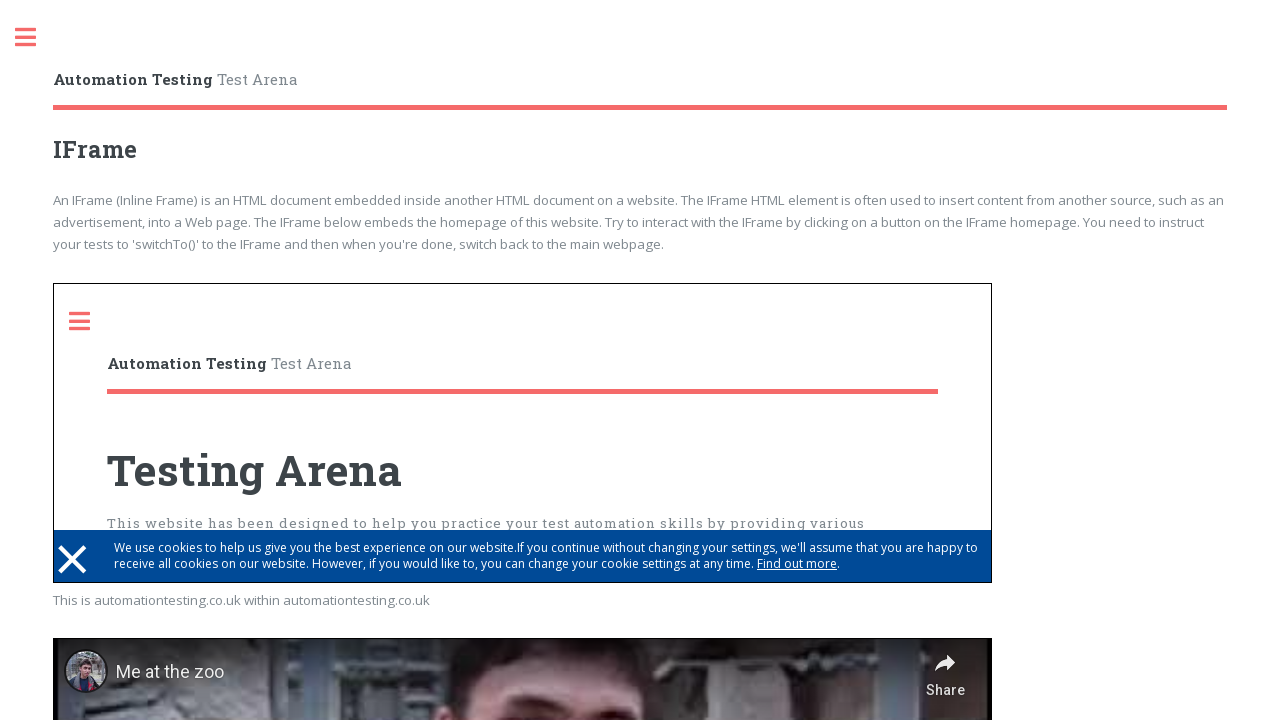

Located first iframe on the page
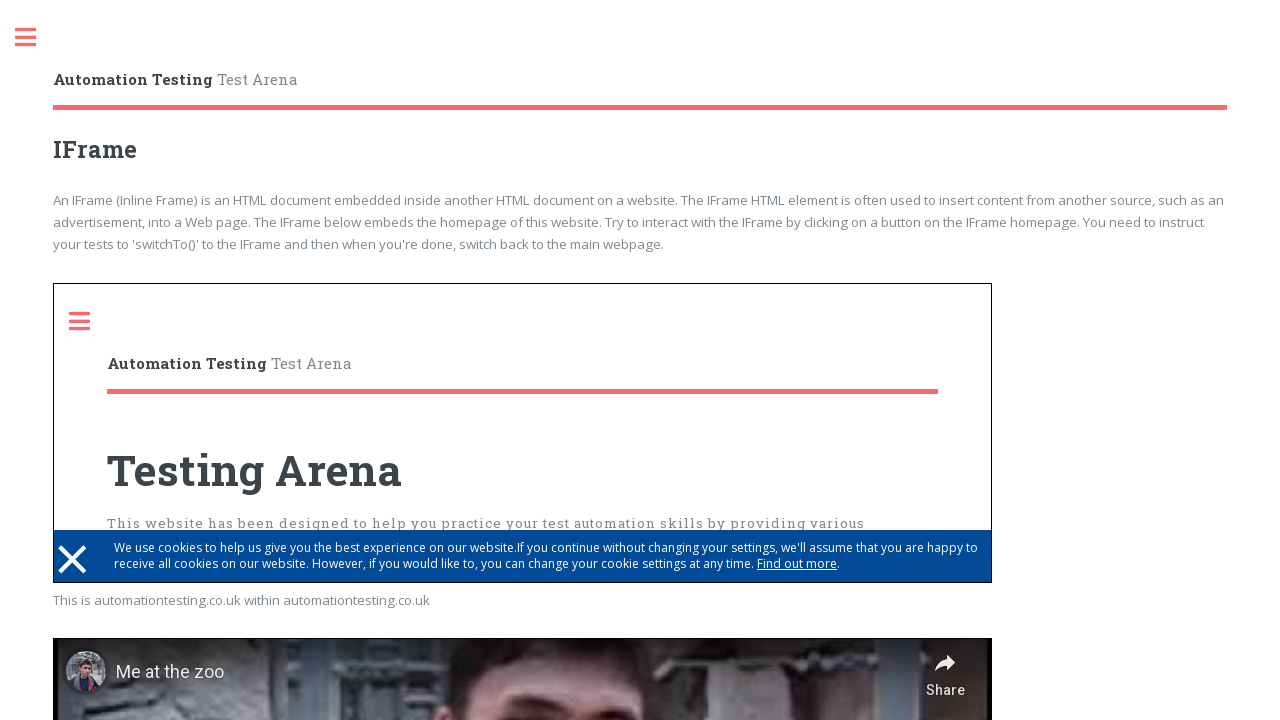

Clicked toggle element in first iframe at (90, 321) on iframe >> nth=0 >> internal:control=enter-frame >> .toggle
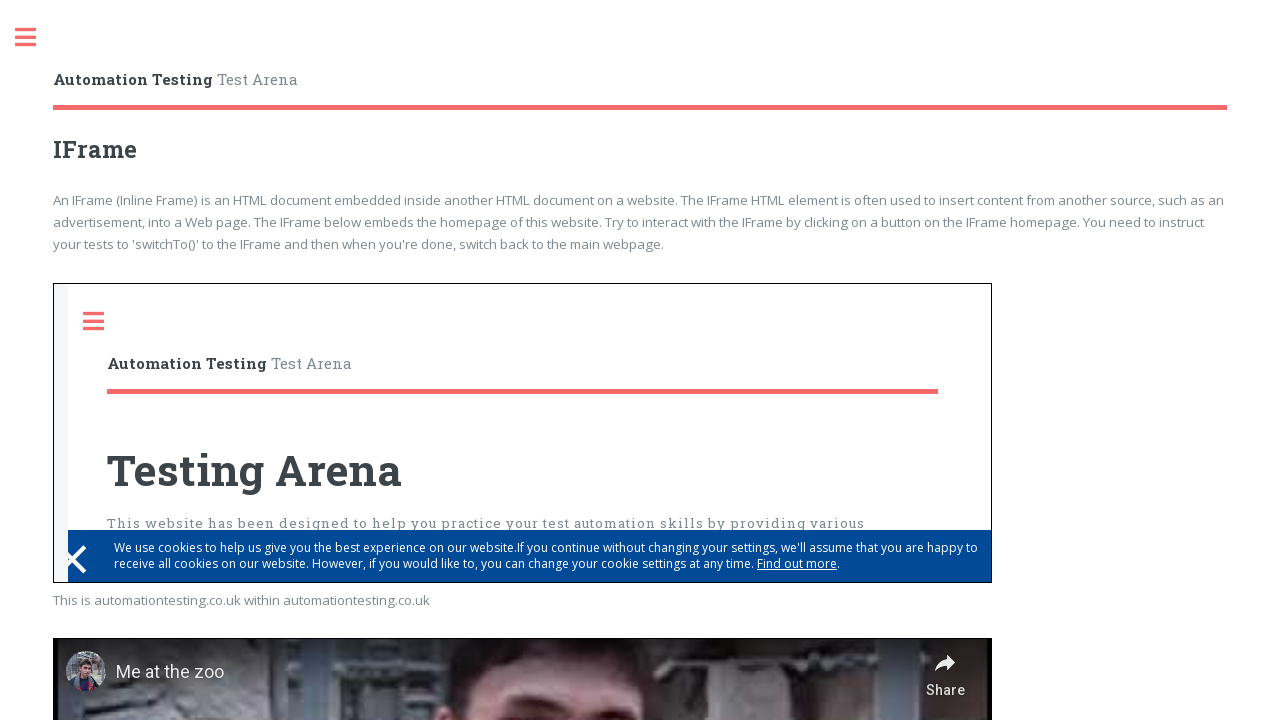

Located second iframe on the page
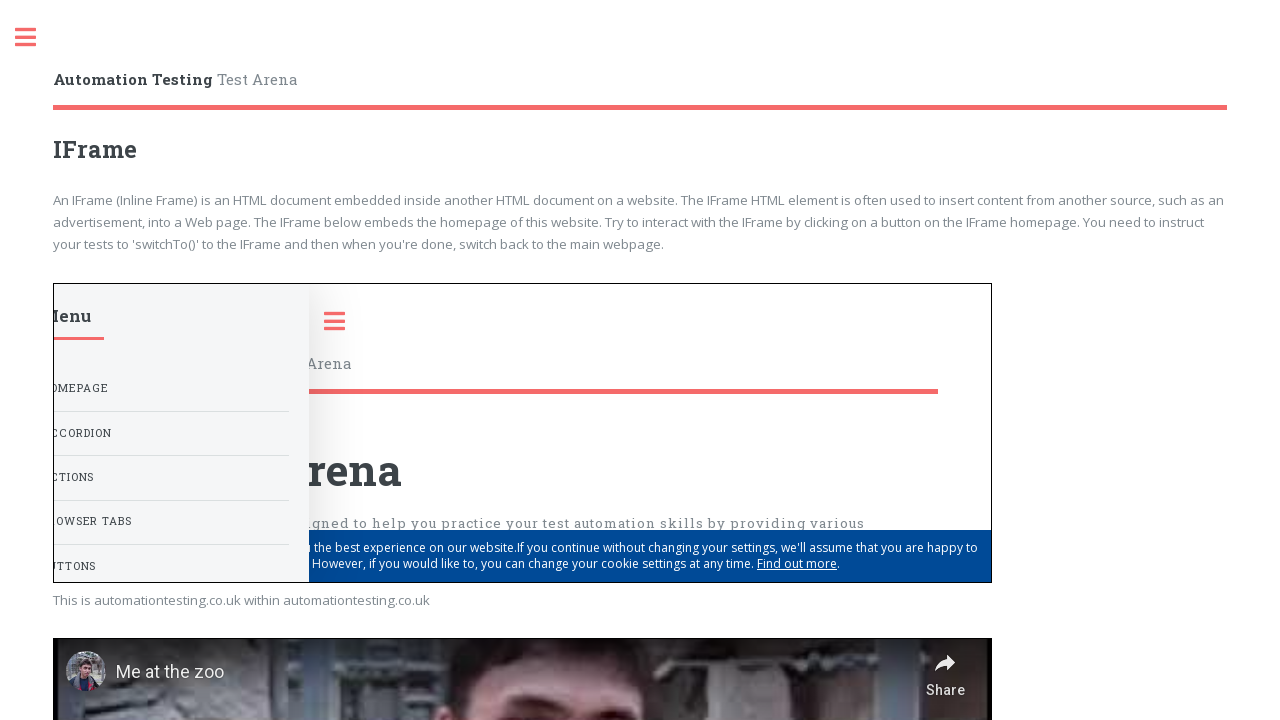

Clicked play button in second iframe at (523, 447) on iframe >> nth=1 >> internal:control=enter-frame >> [aria-label="Play"]
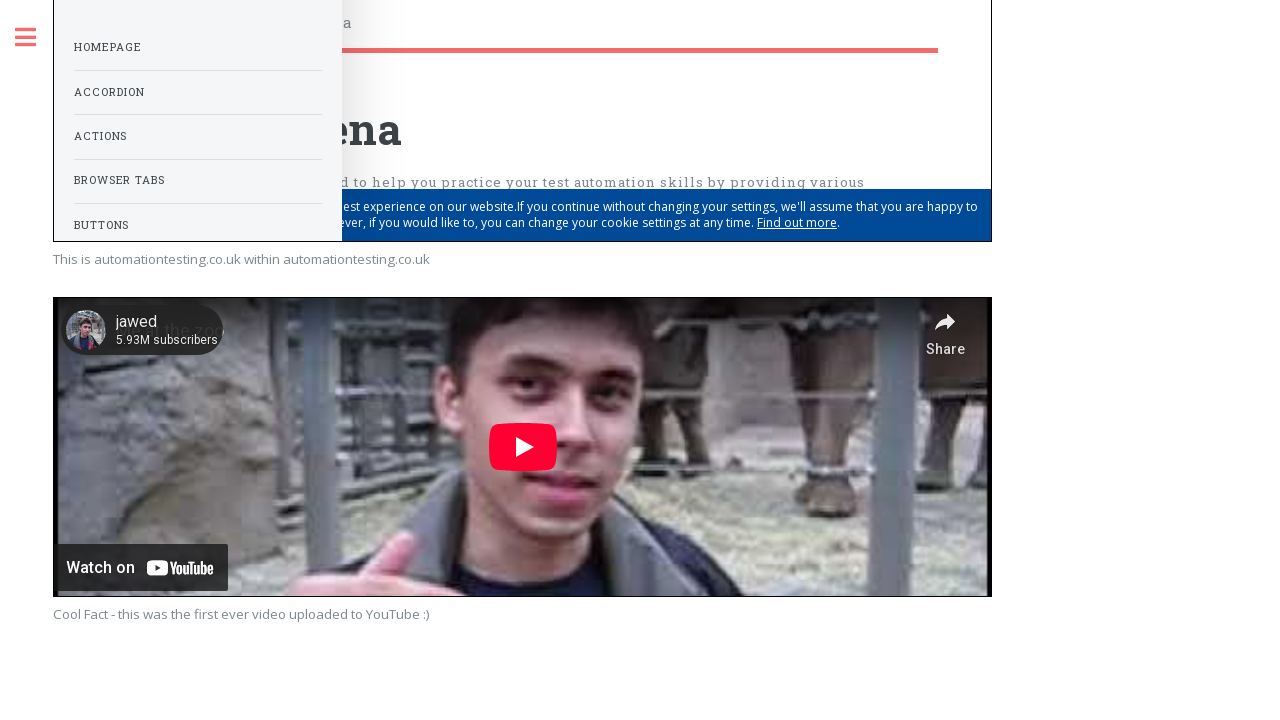

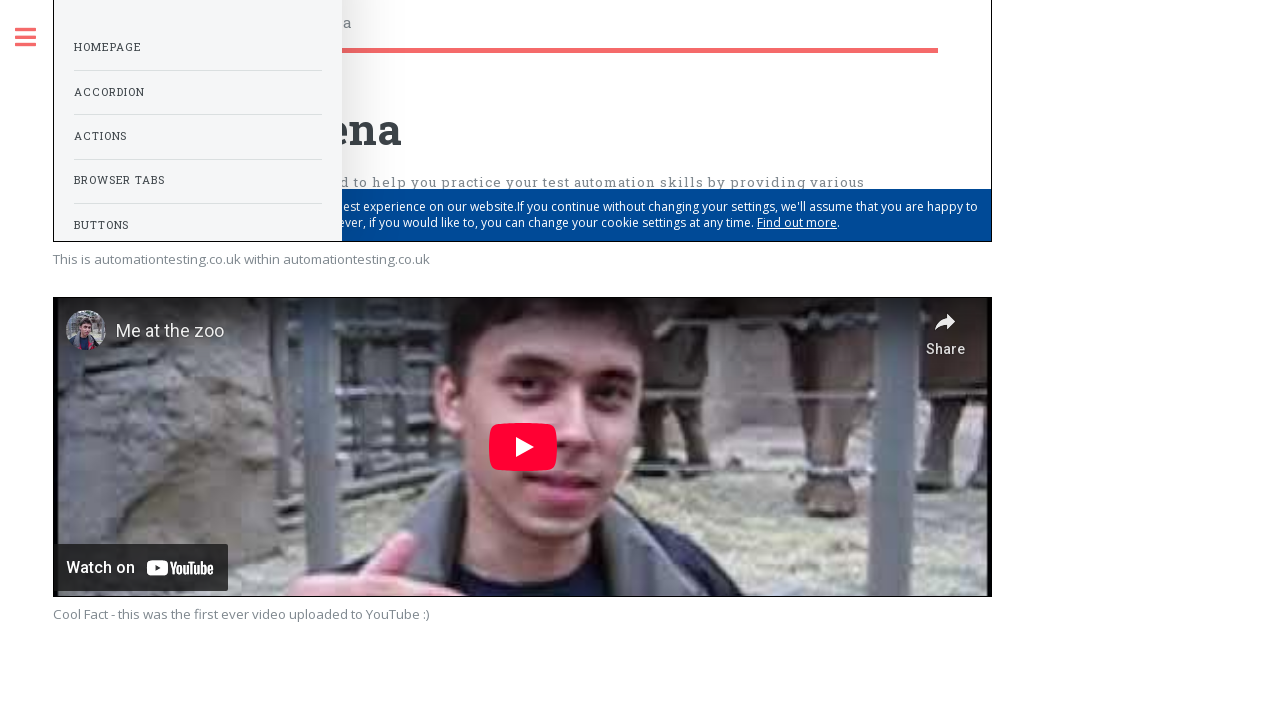